Tests dynamic control elements by toggling a checkbox and enabling/disabling an input field

Starting URL: https://the-internet.herokuapp.com/dynamic_controls

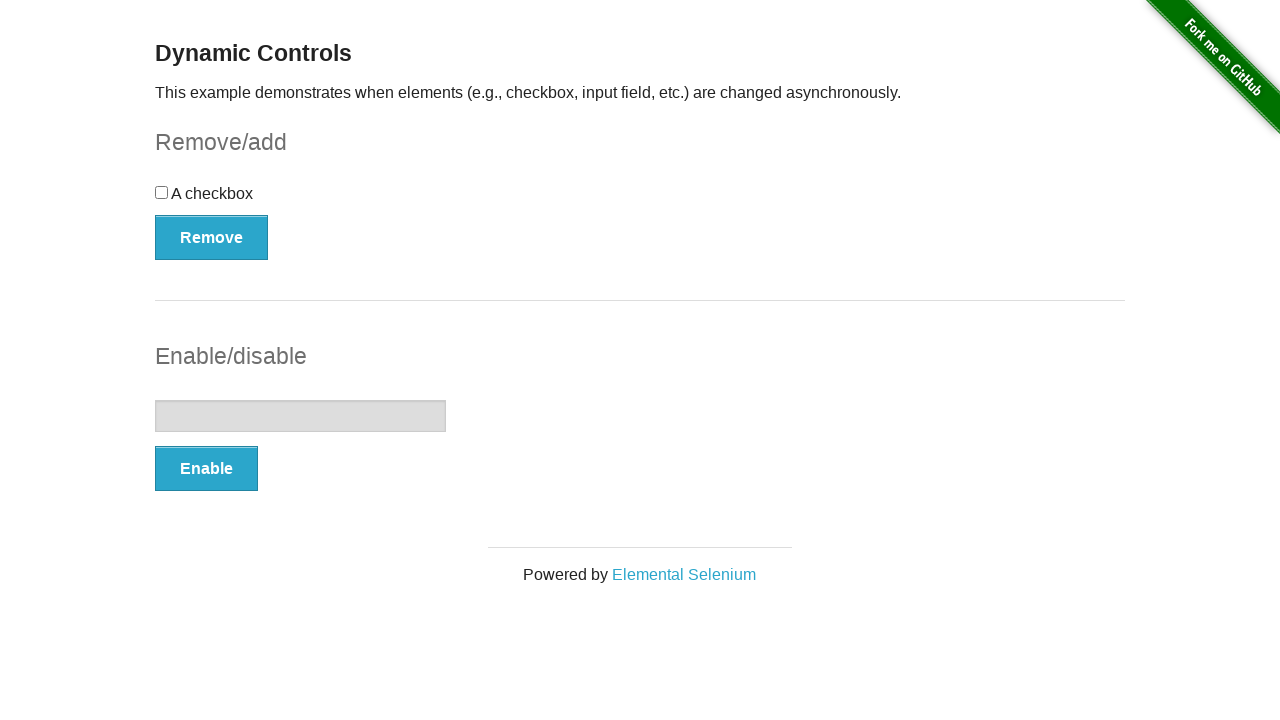

Clicked the checkbox to toggle it at (162, 192) on input[type='checkbox']
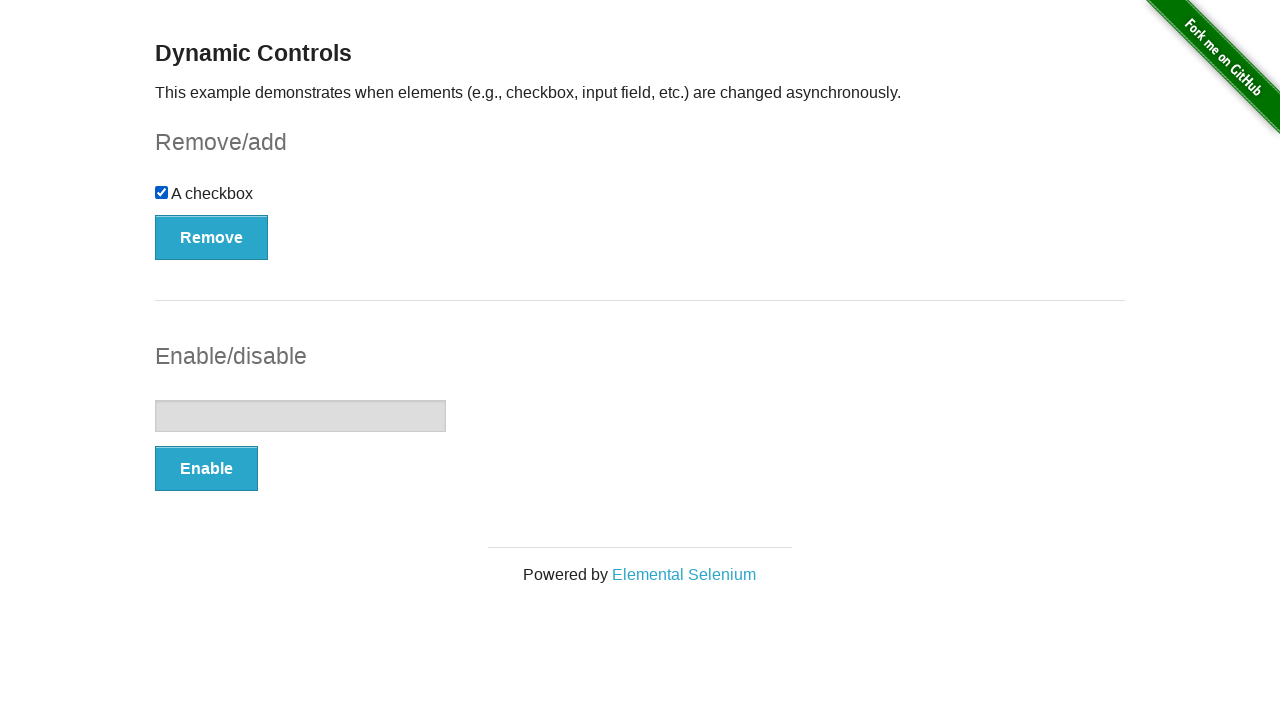

Clicked button to remove checkbox at (212, 237) on button[onclick='swapCheckbox()']
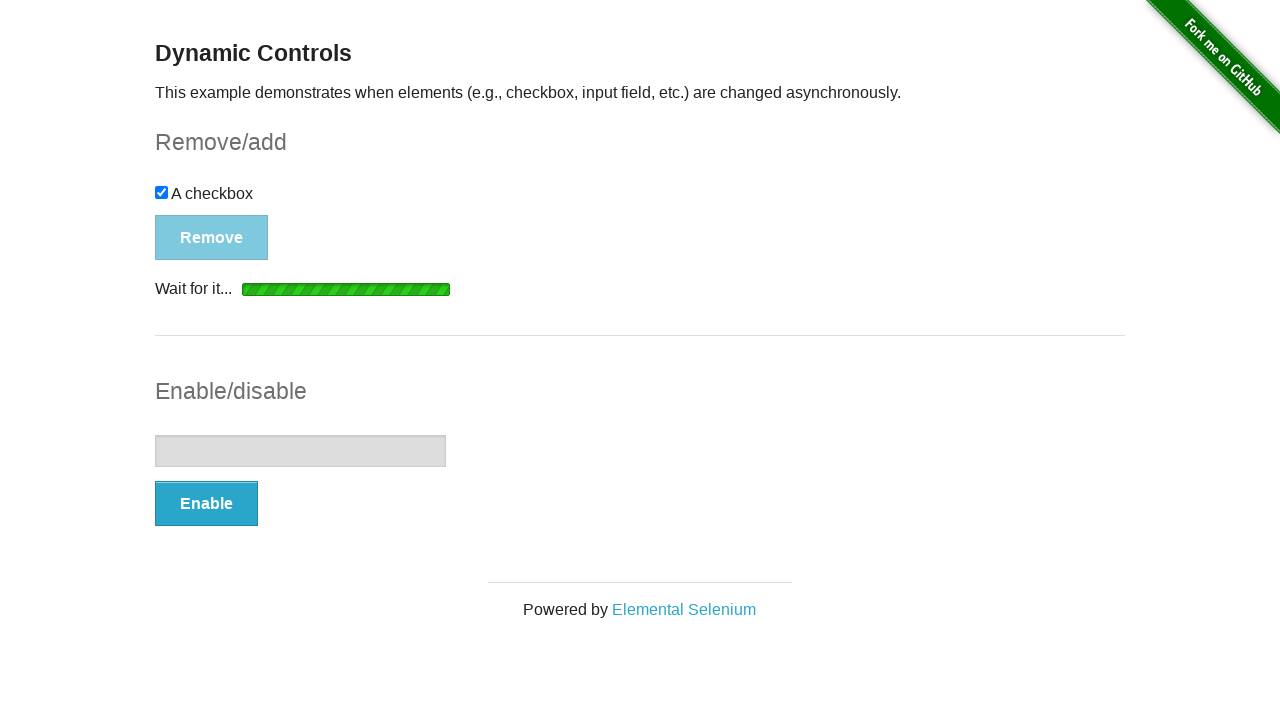

Verified 'It's gone!' message appeared
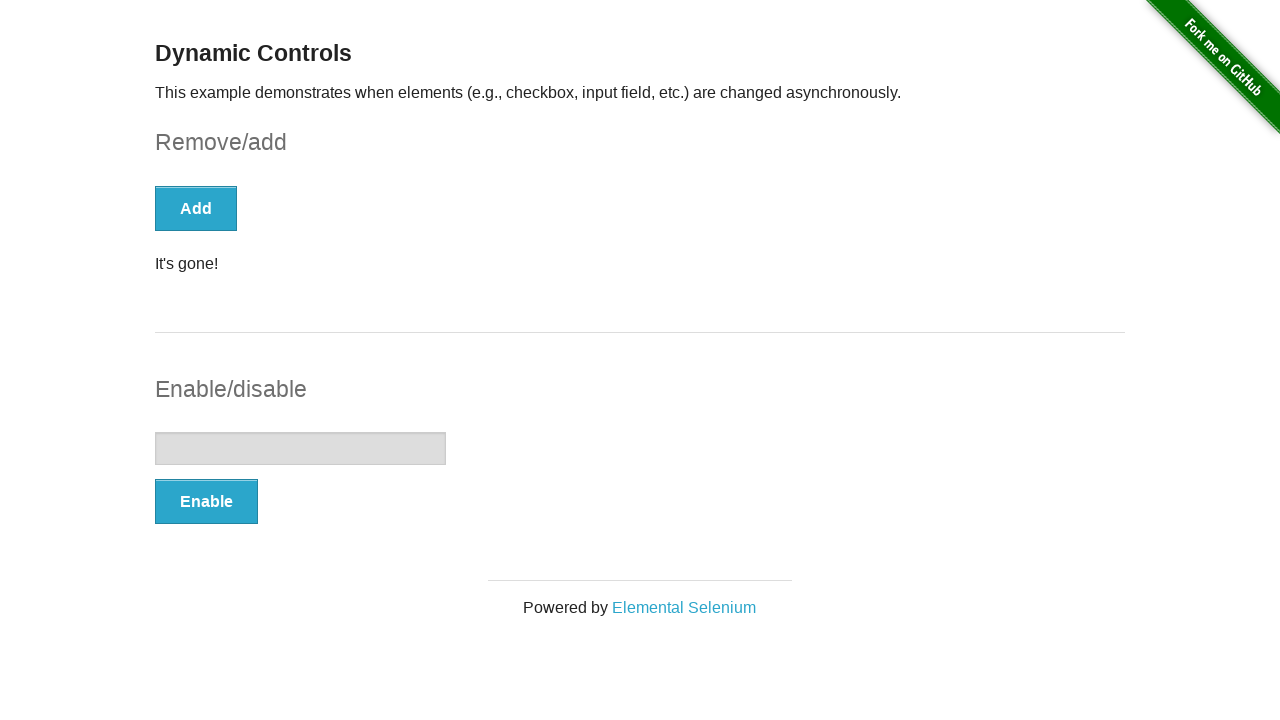

Checked checkbox count: 0
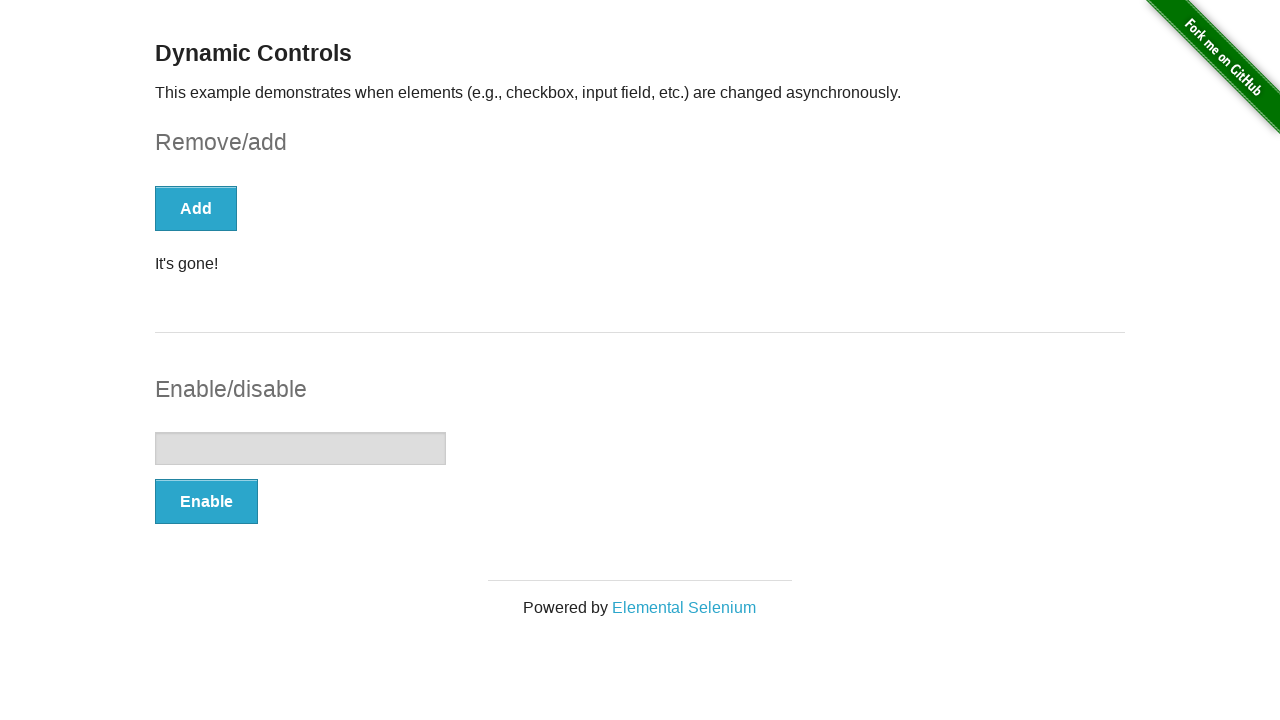

Checked input disabled attribute: 
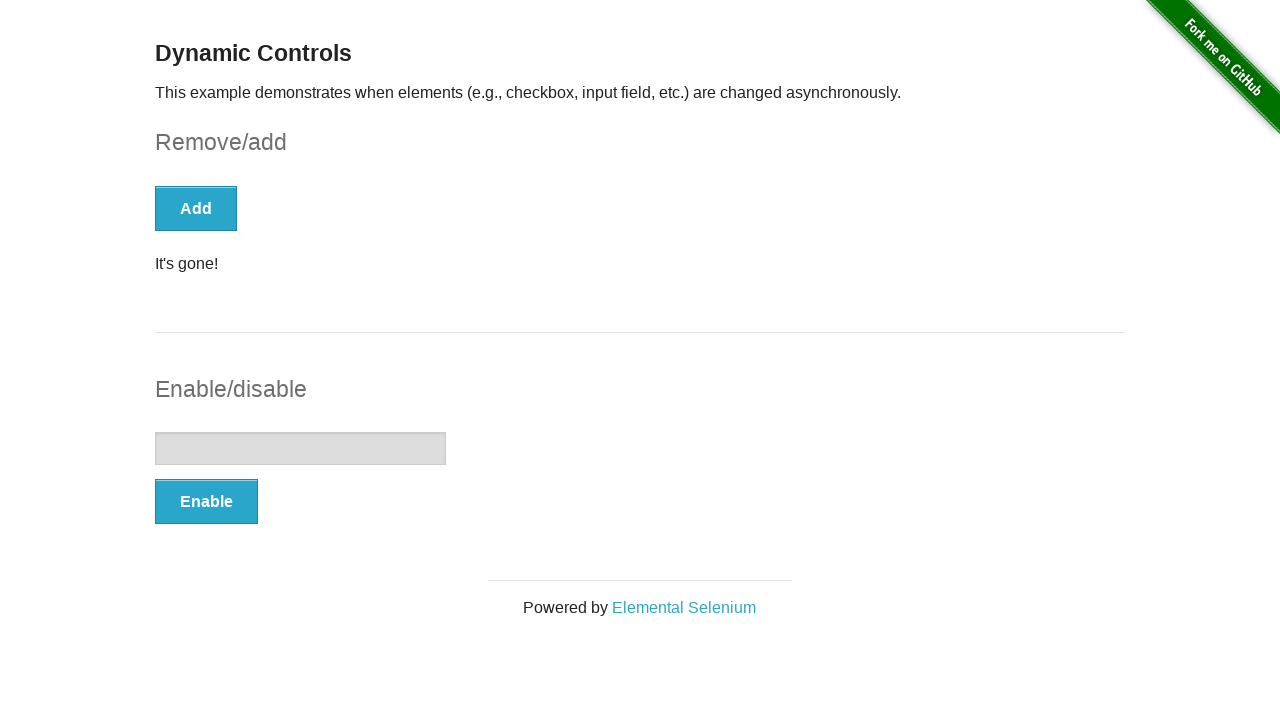

Clicked button to enable input field at (206, 501) on button[onclick='swapInput()']
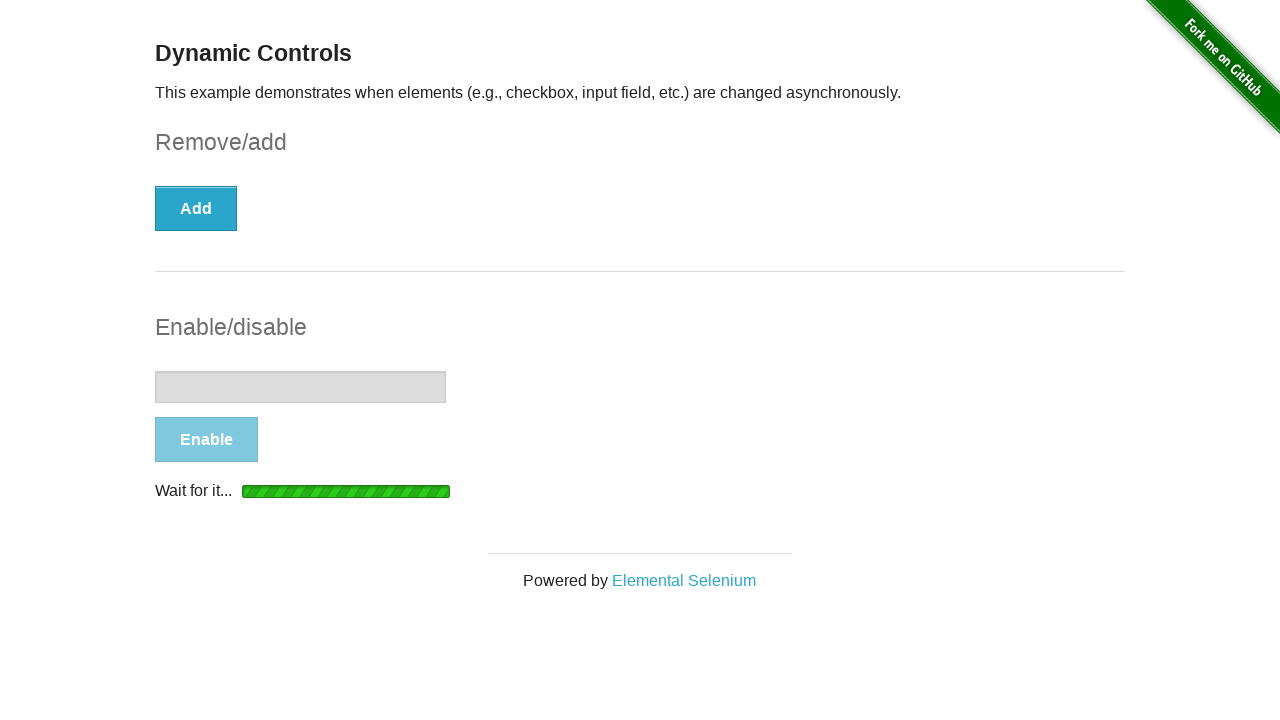

Verified 'It's enabled!' message appeared
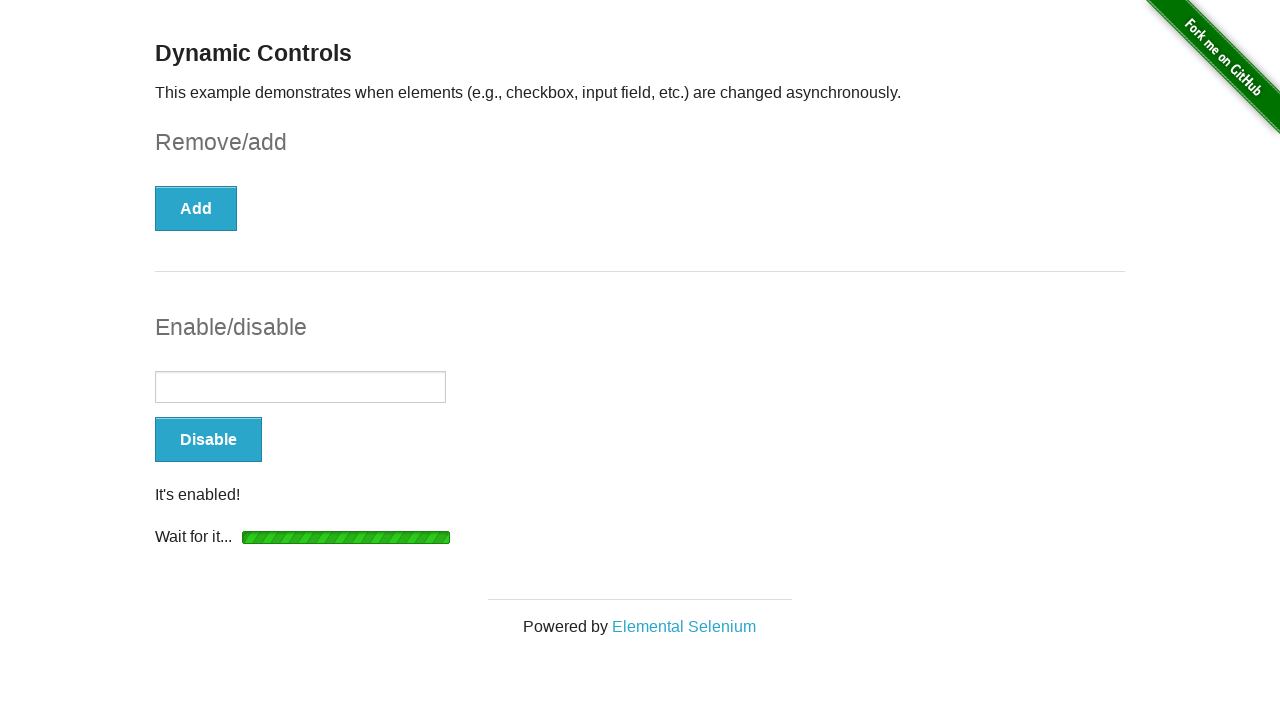

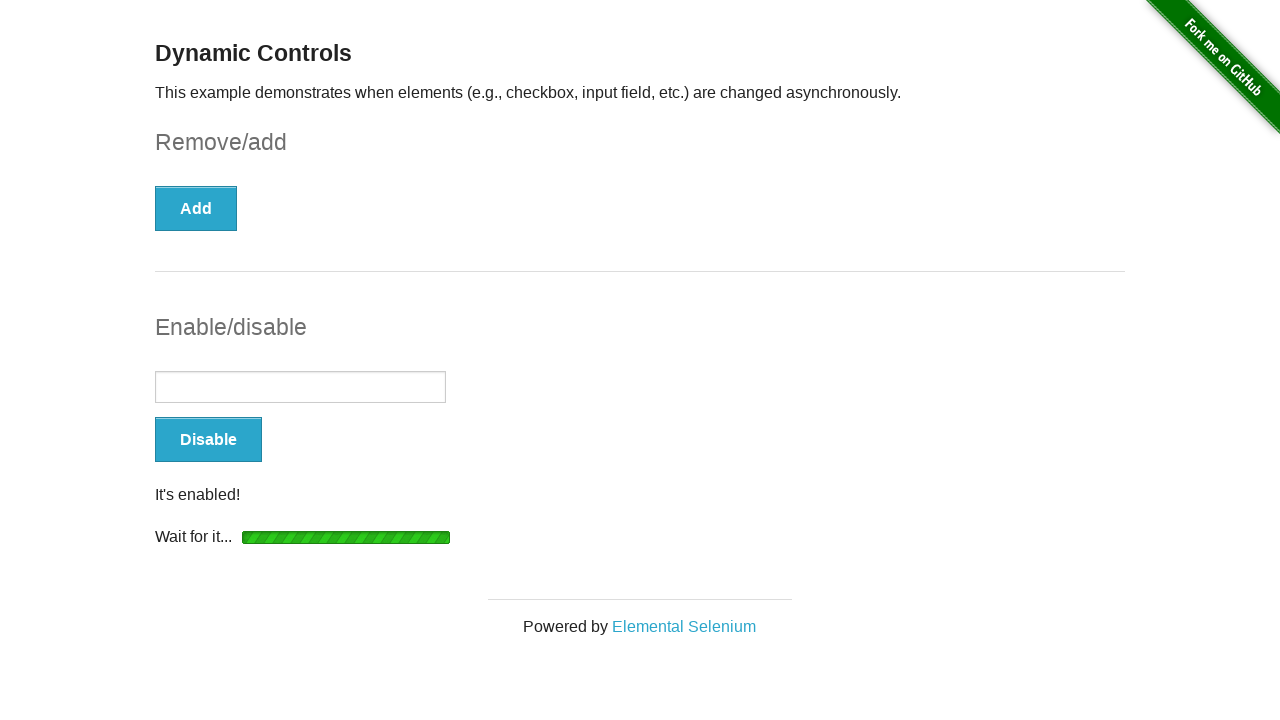